Tests login form validation with invalid password

Starting URL: https://codility-frontend-prod.s3.amazonaws.com/media/task_static/qa_login_page/9a83bda125cd7398f9f482a3d6d45ea4/static/attachments/reference_page.html

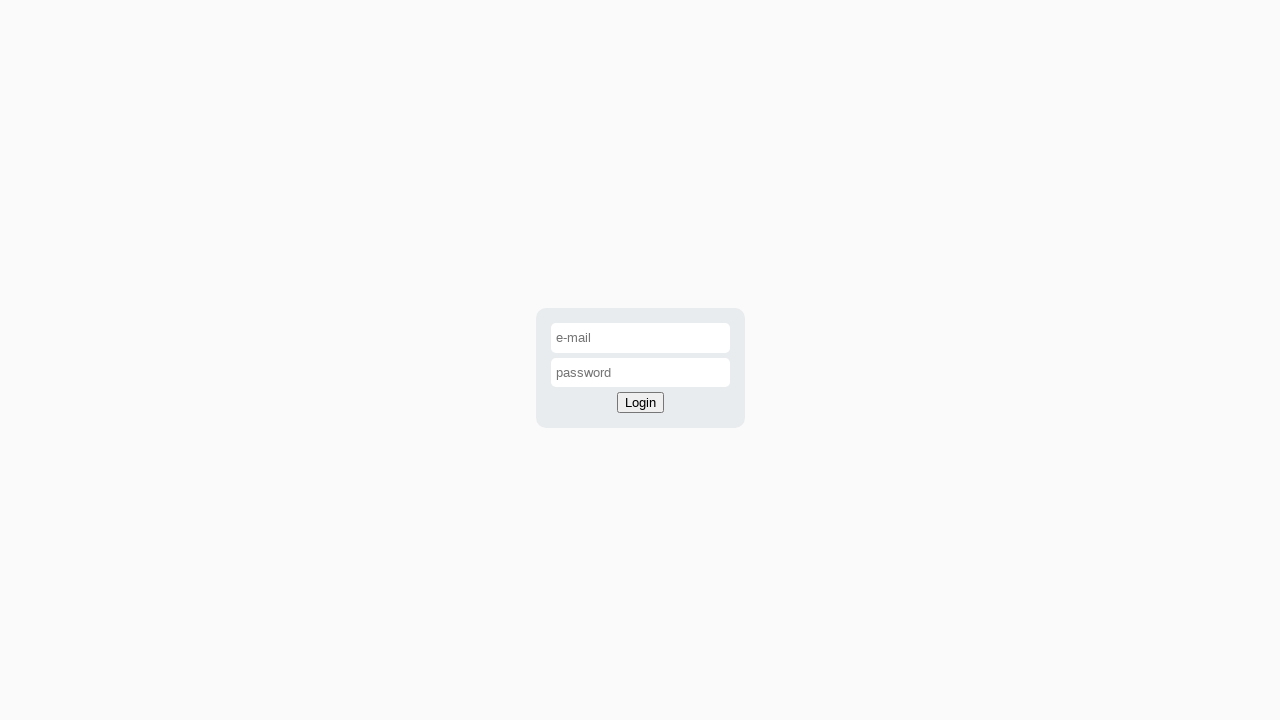

Navigated to login page
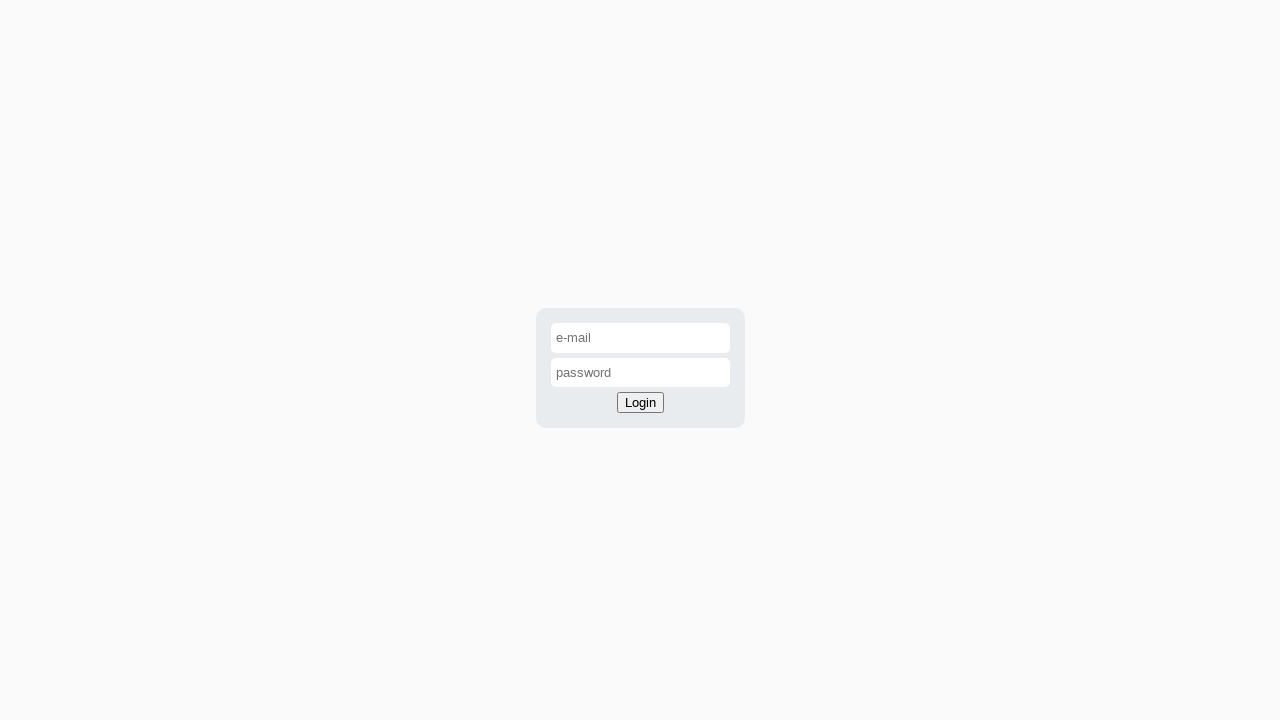

Filled email input with 'login@colility.com' on //*[@id='email-input']
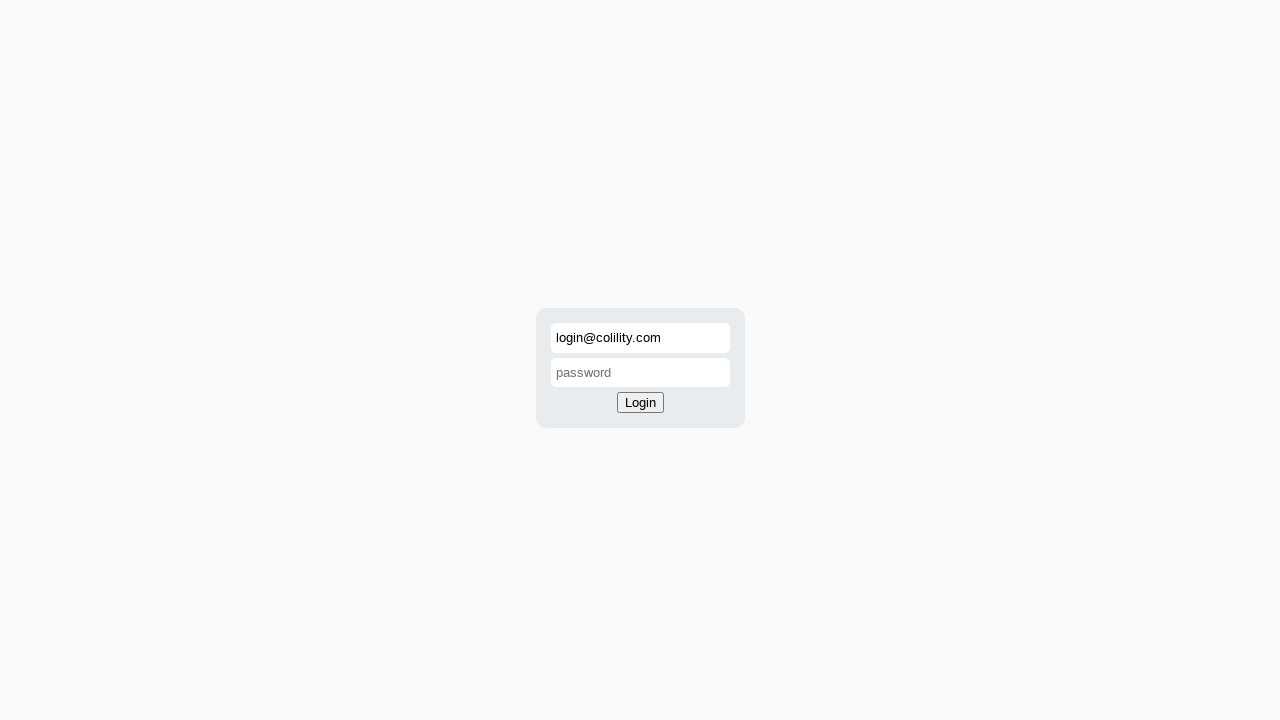

Filled password input with invalid password '32145' on #password-input
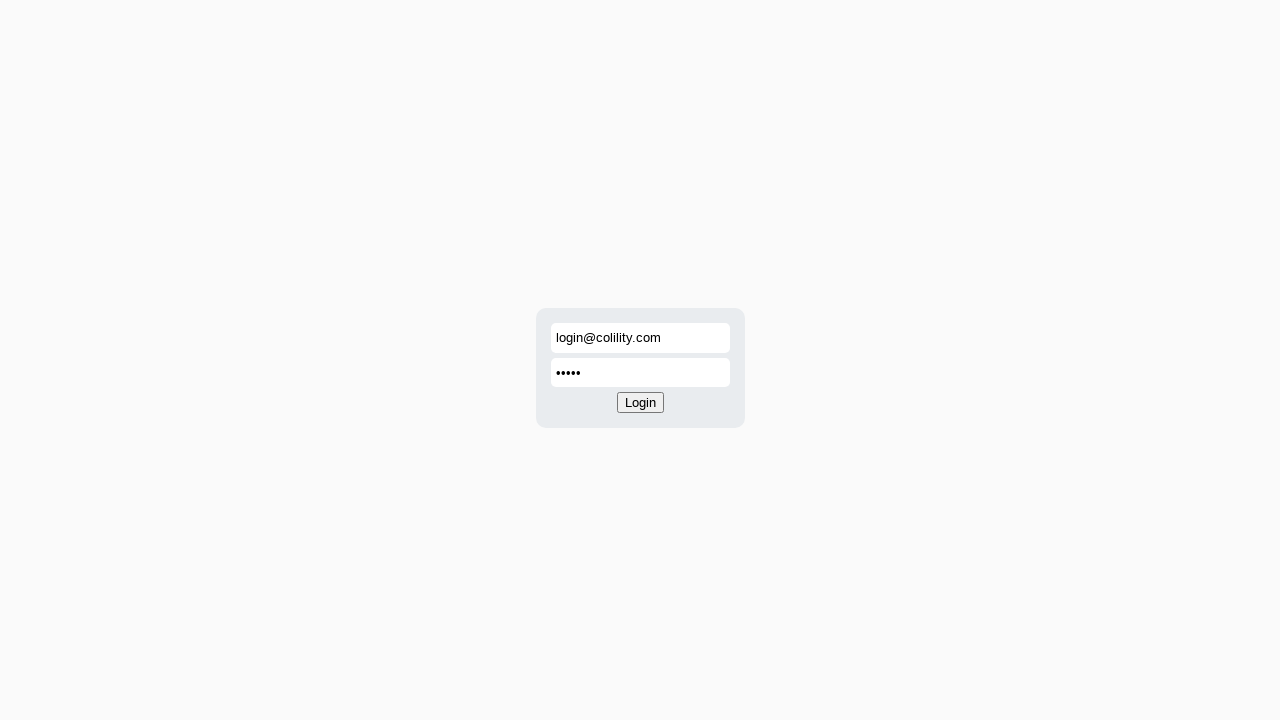

Clicked login button at (640, 403) on #login-button
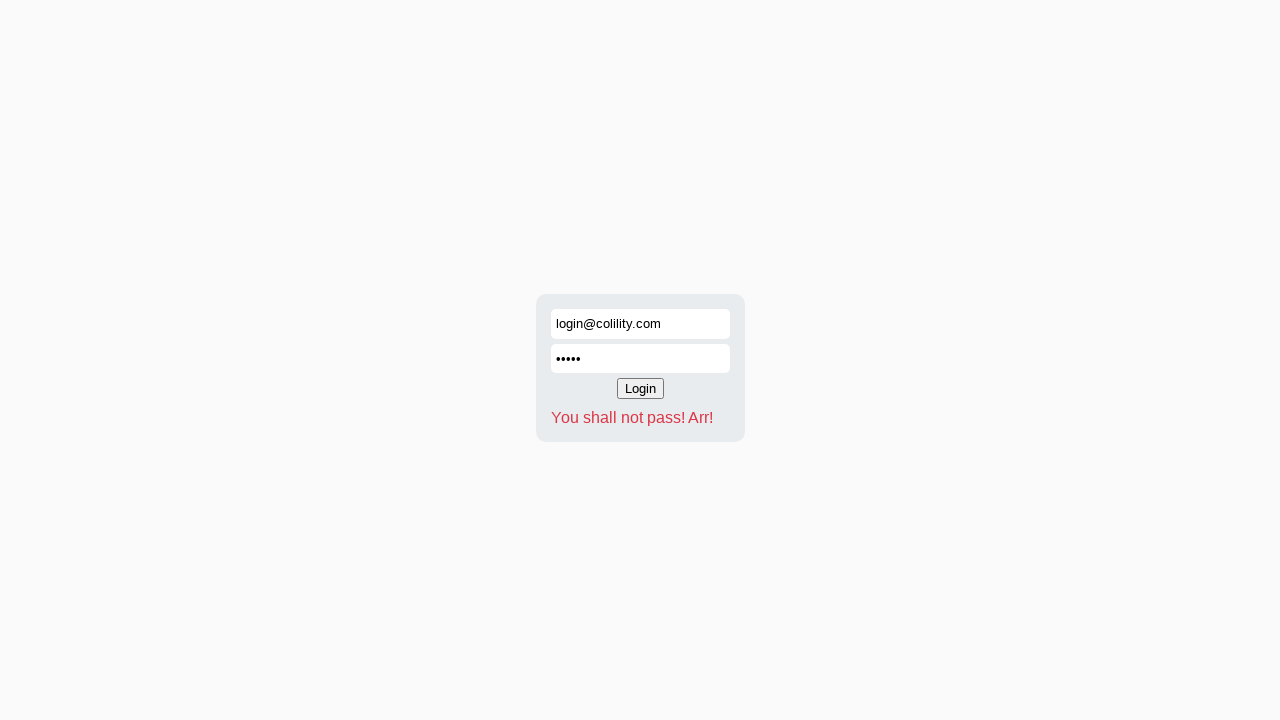

Retrieved error message text
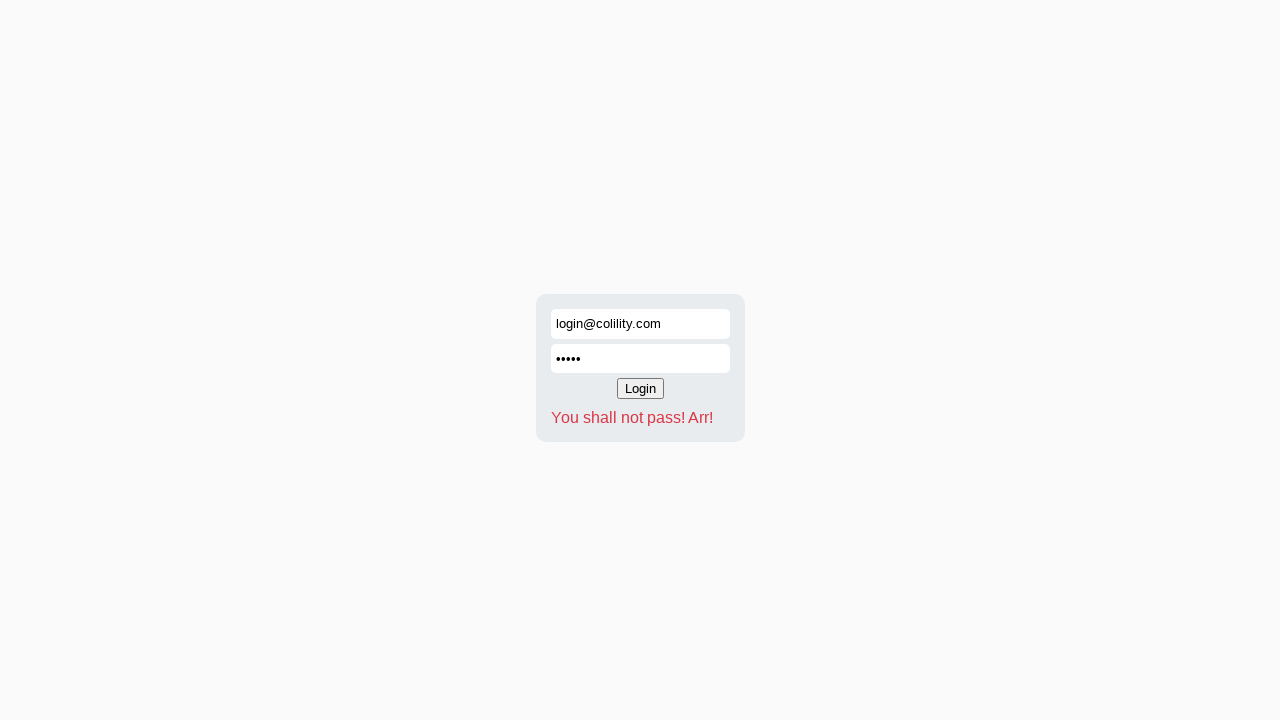

Verified error message matches expected text 'You shall not pass! Arr!'
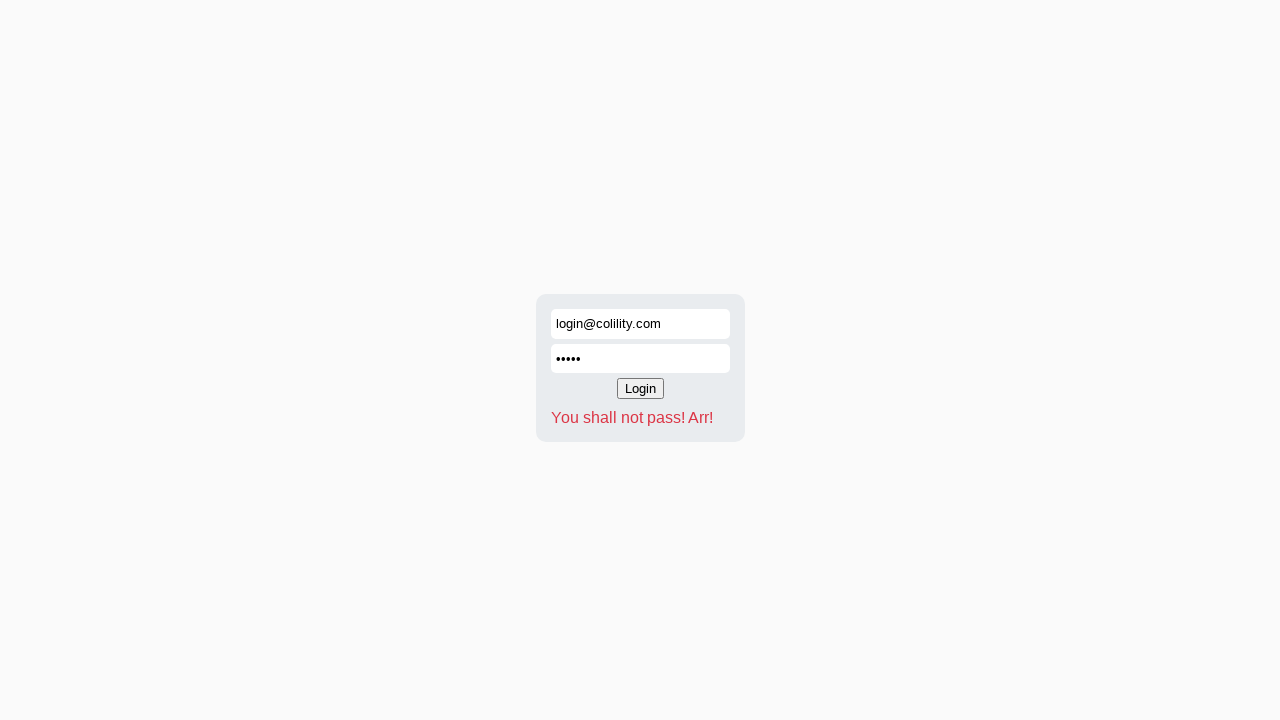

Printed error message: Incorrect Password : You shall not pass! Arr!
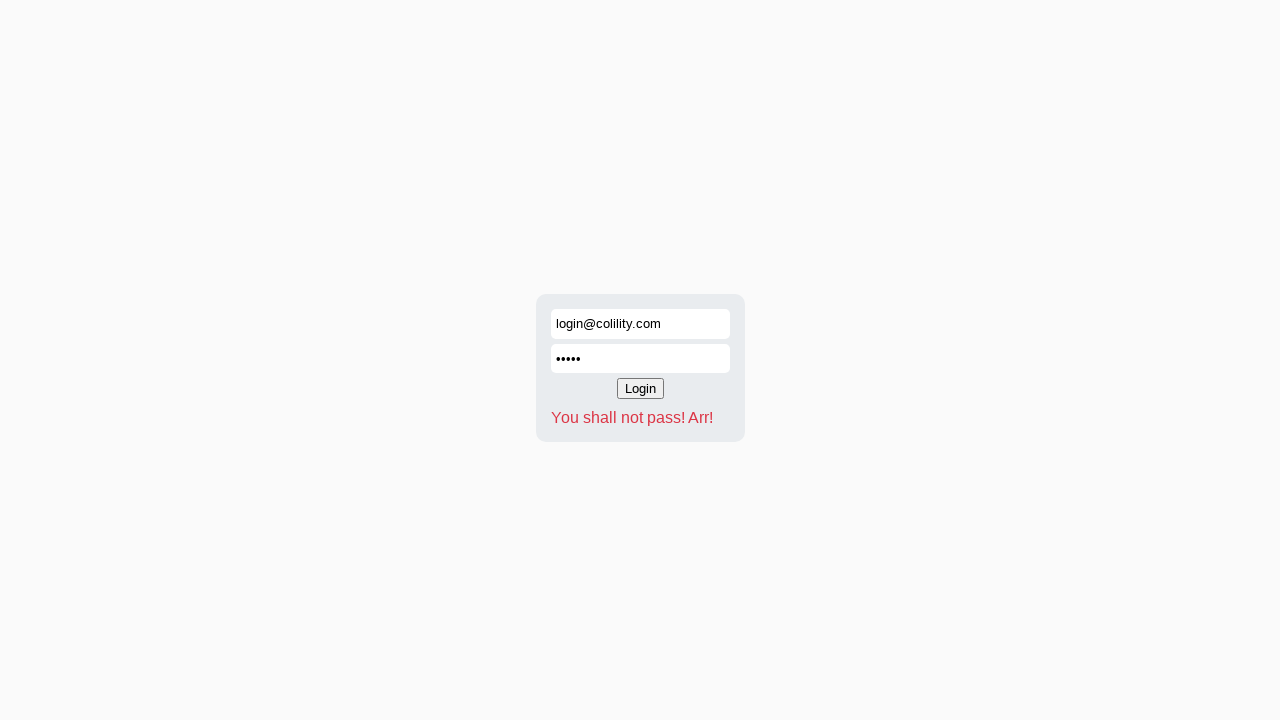

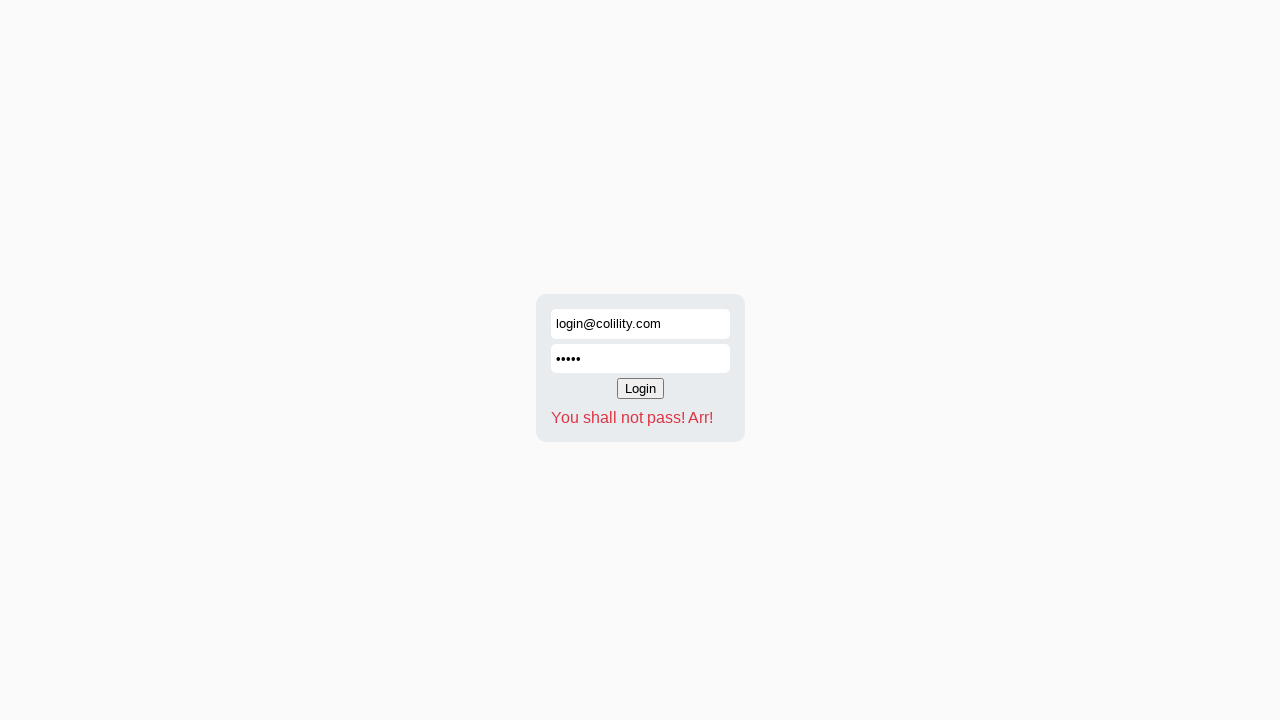